Tests search functionality on a software testing forum by entering a search query in Russian and submitting the search form

Starting URL: http://software-testing.ru/forum/

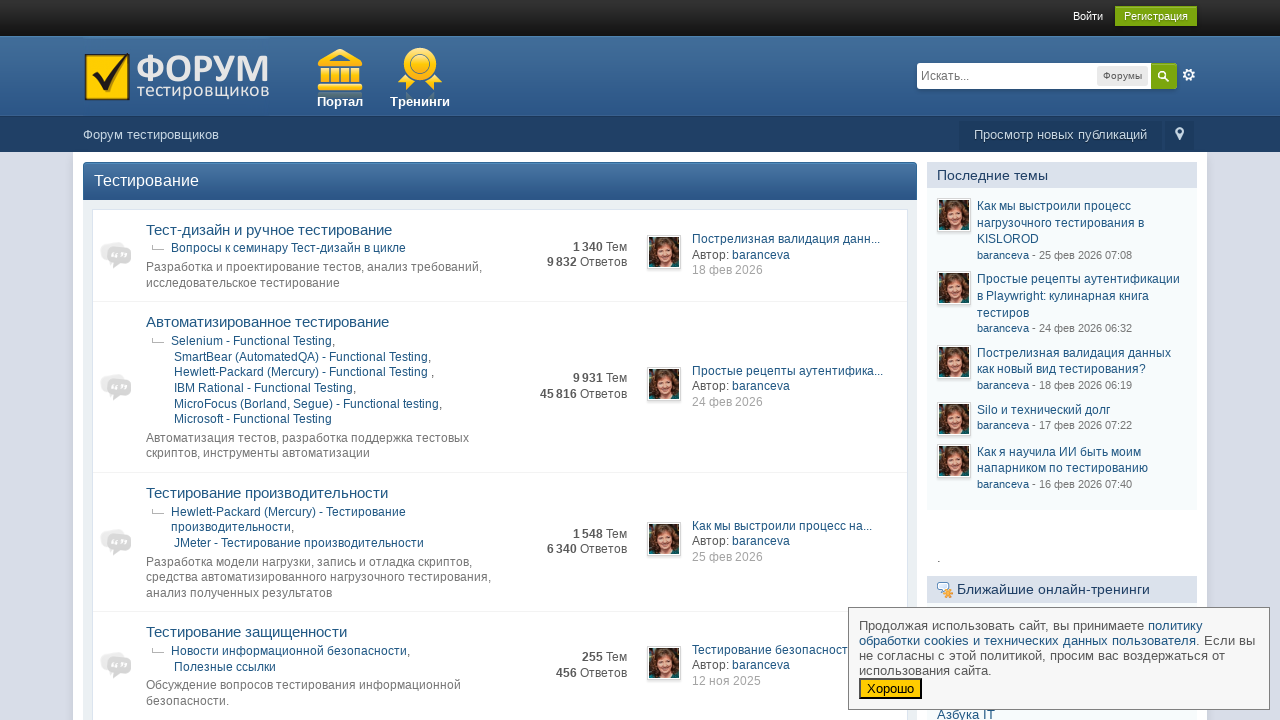

Filled search field with Russian query 'Проверка поиска' on #main_search
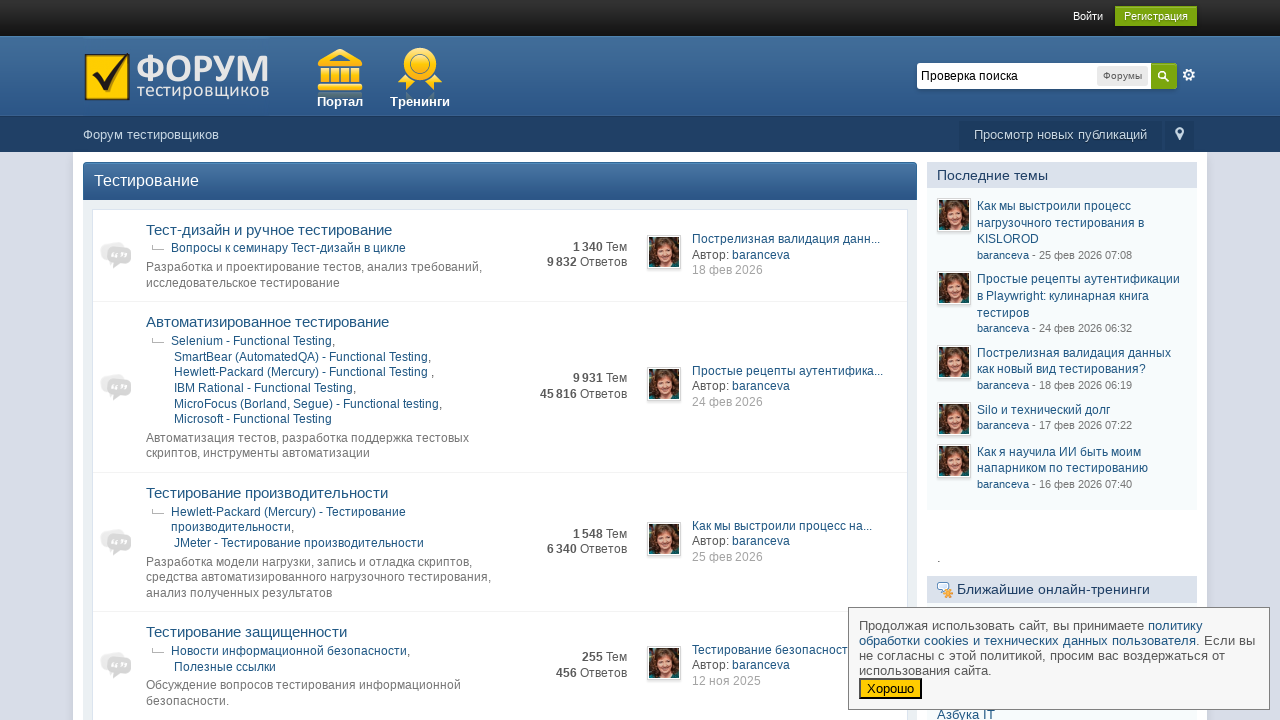

Clicked submit button to perform search at (1164, 76) on input[type='submit']
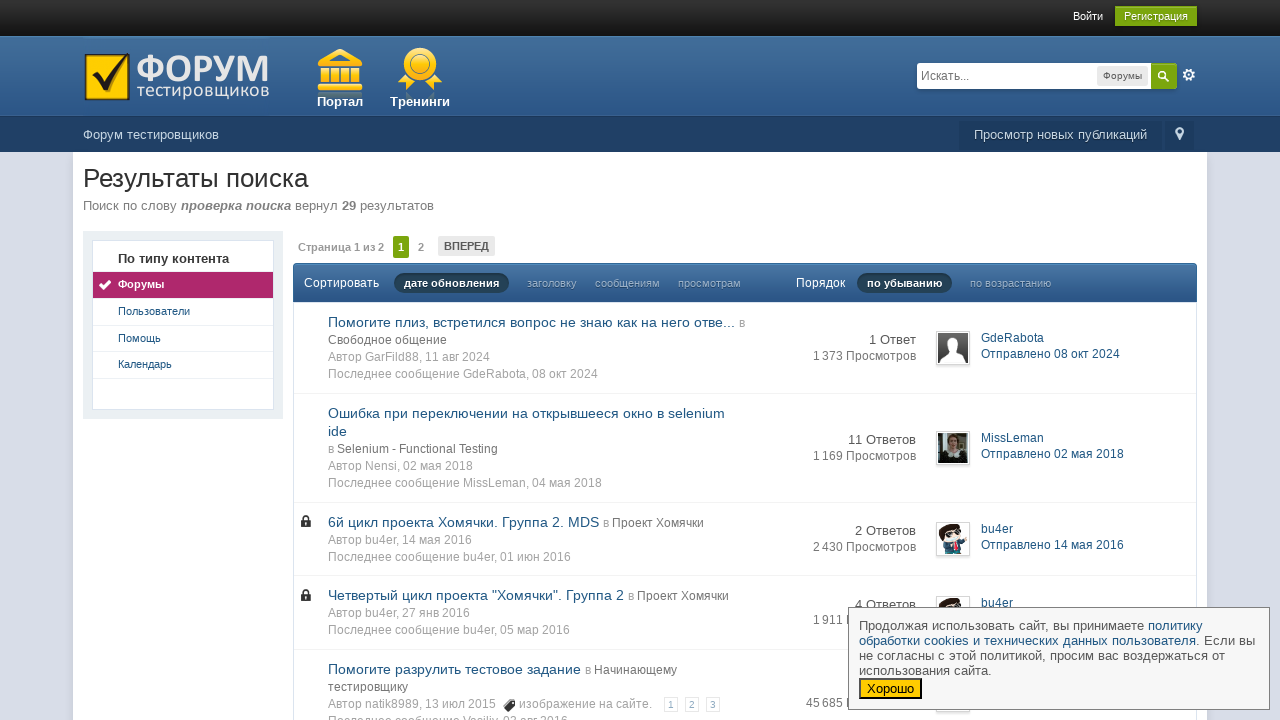

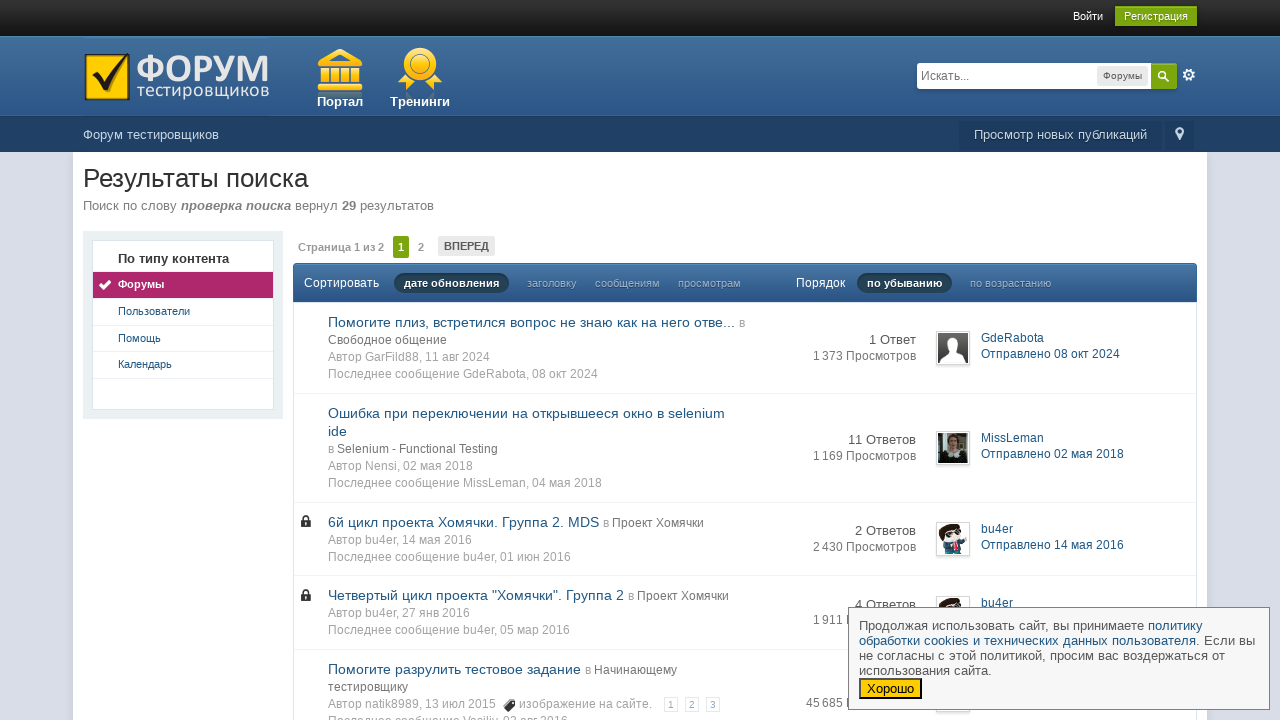